Checks that the h1 header on the API page displays "Introduction"

Starting URL: https://webdriver.io/docs/api/

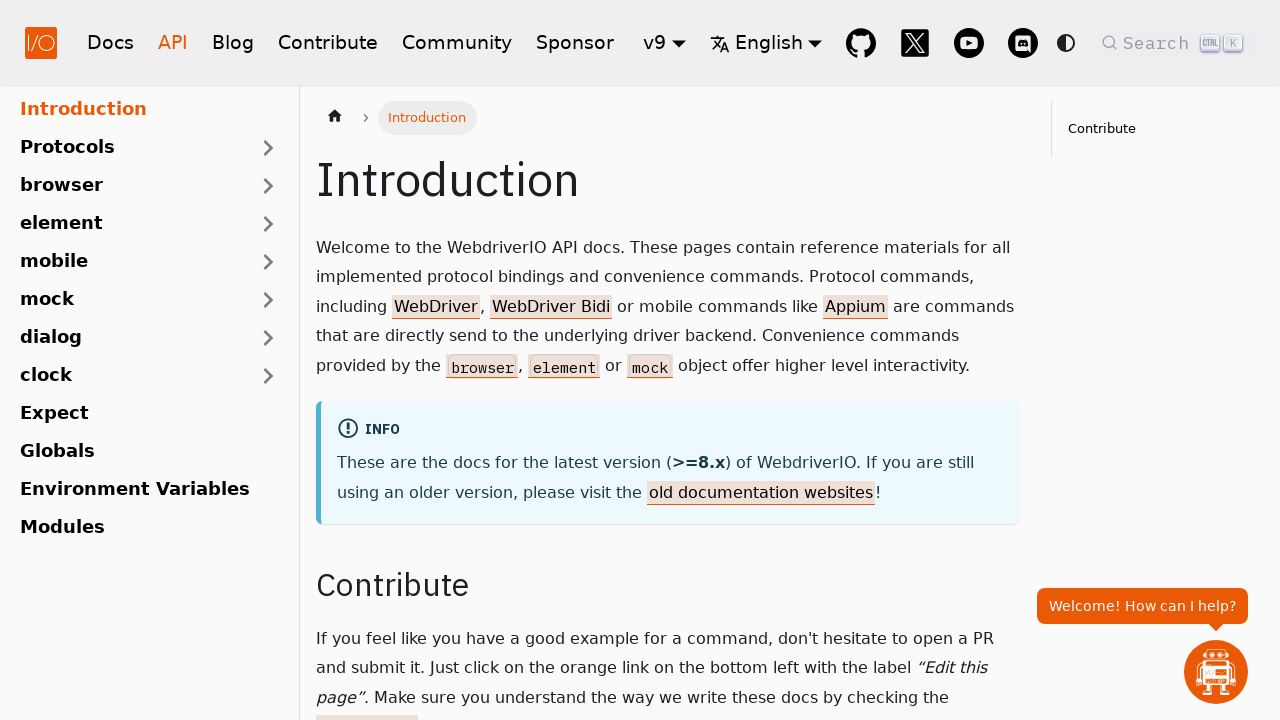

Waited for h1 header element to be visible
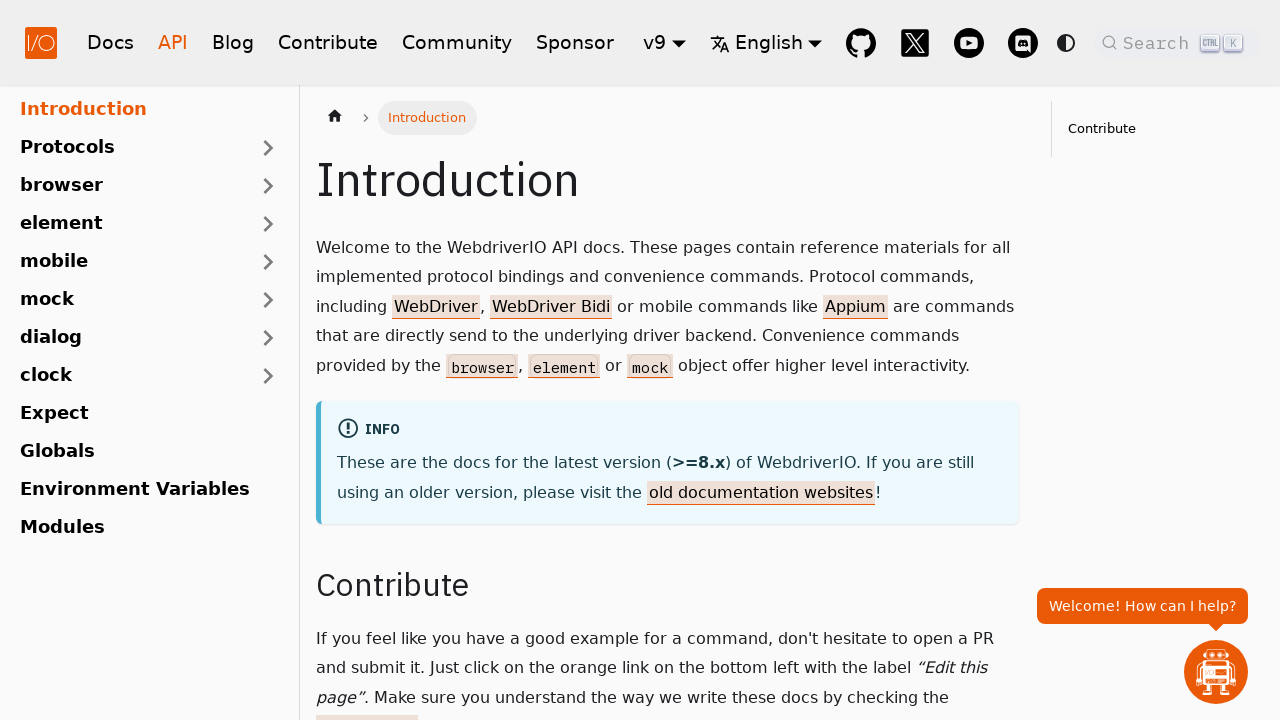

Retrieved text content from h1 header
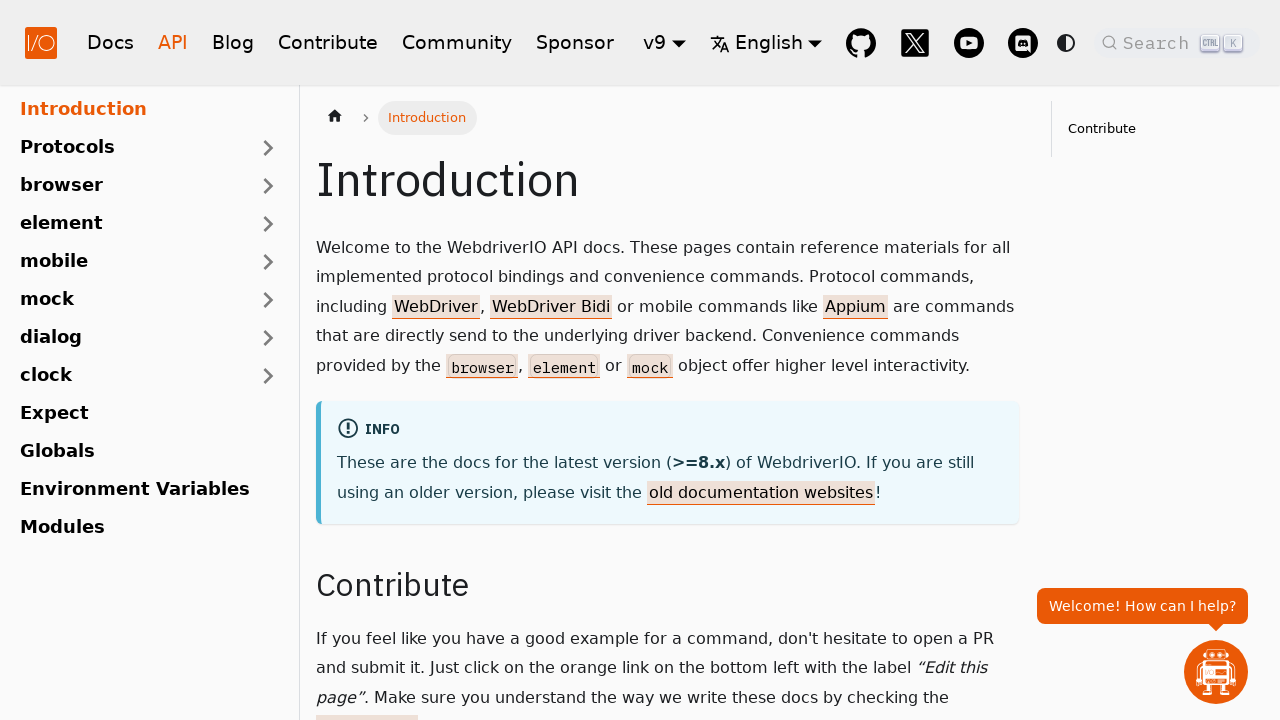

Verified h1 header text equals 'Introduction'
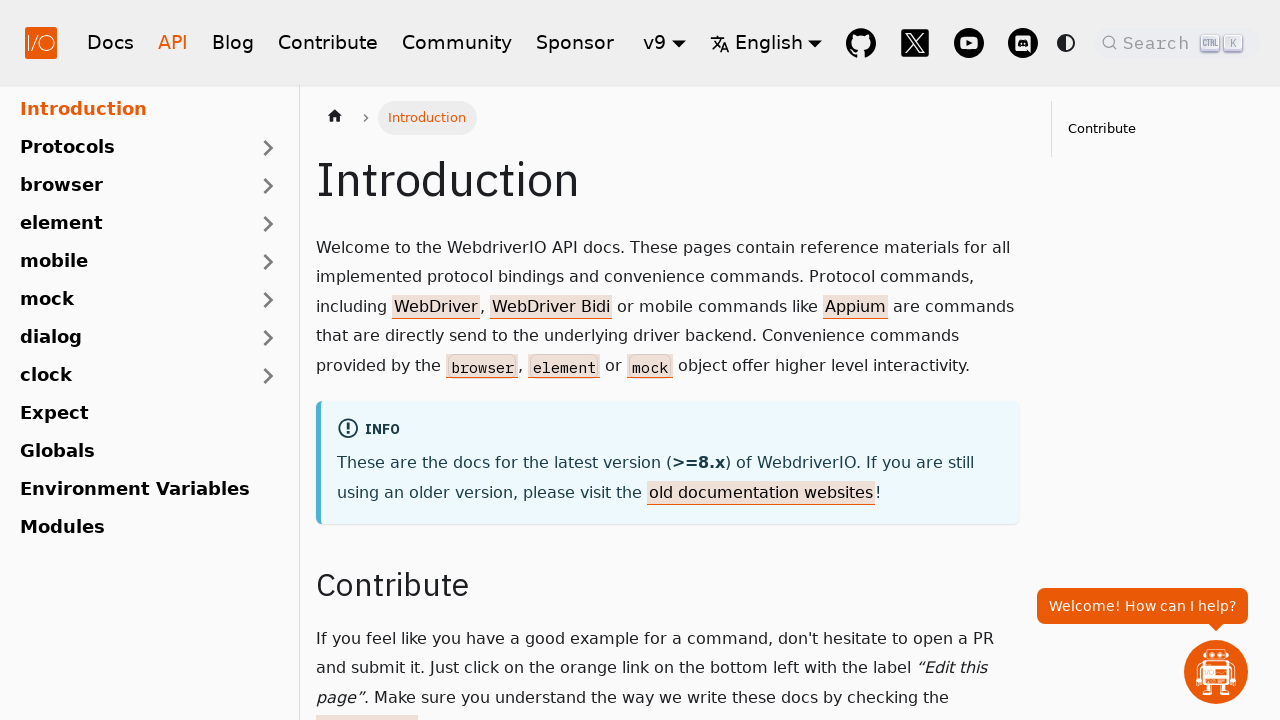

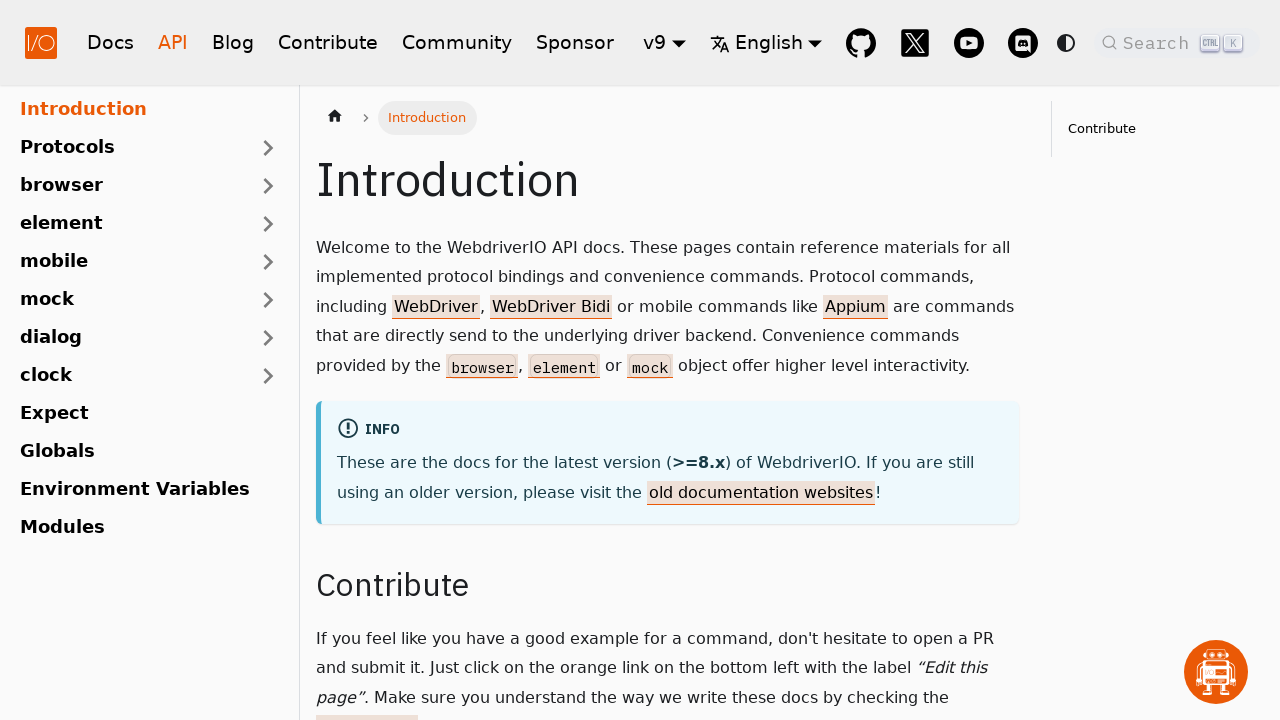